Tests the double-click button functionality and verifies the success message

Starting URL: https://demoqa.com/buttons

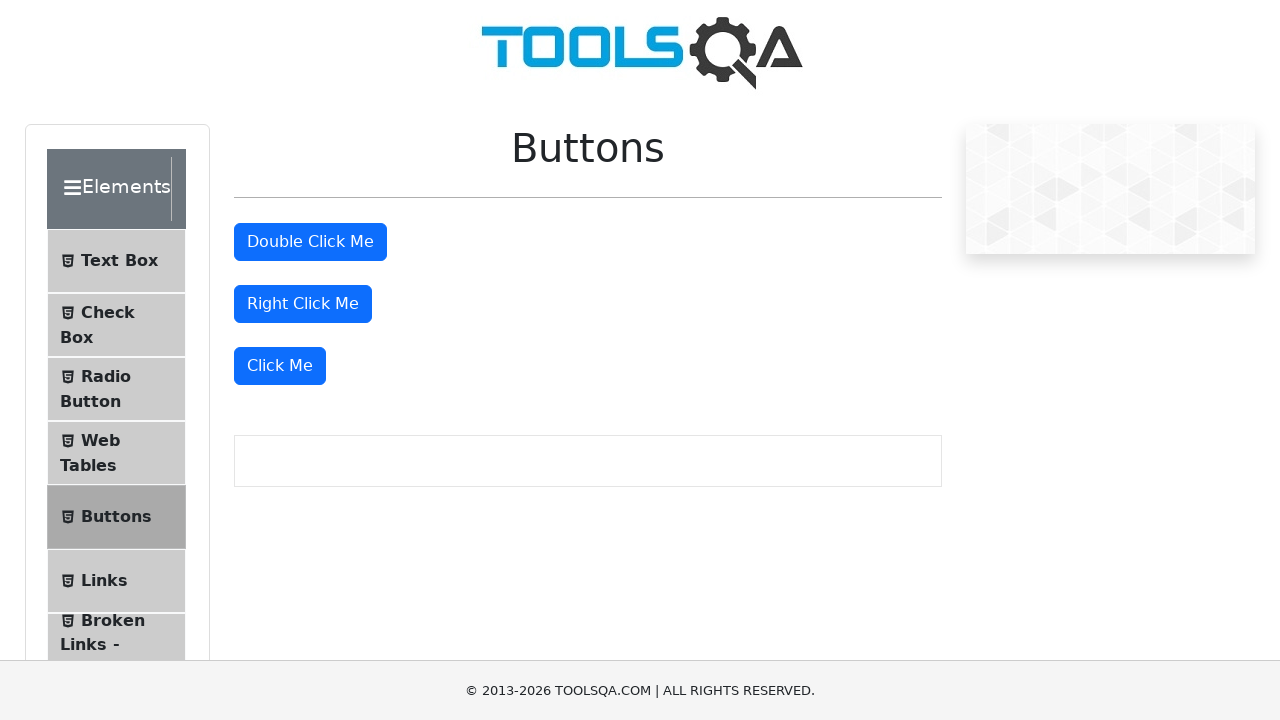

Double-clicked the 'Double Click Me' button at (310, 242) on #doubleClickBtn
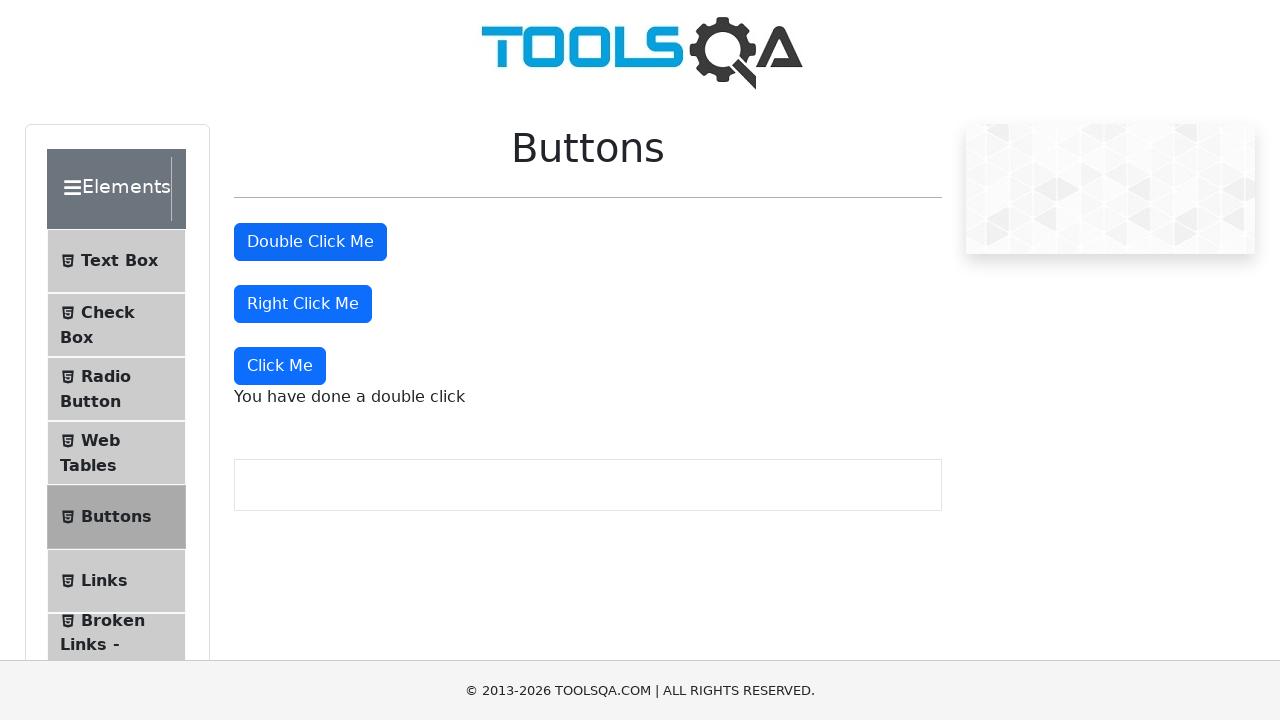

Double-click success message appeared and is visible
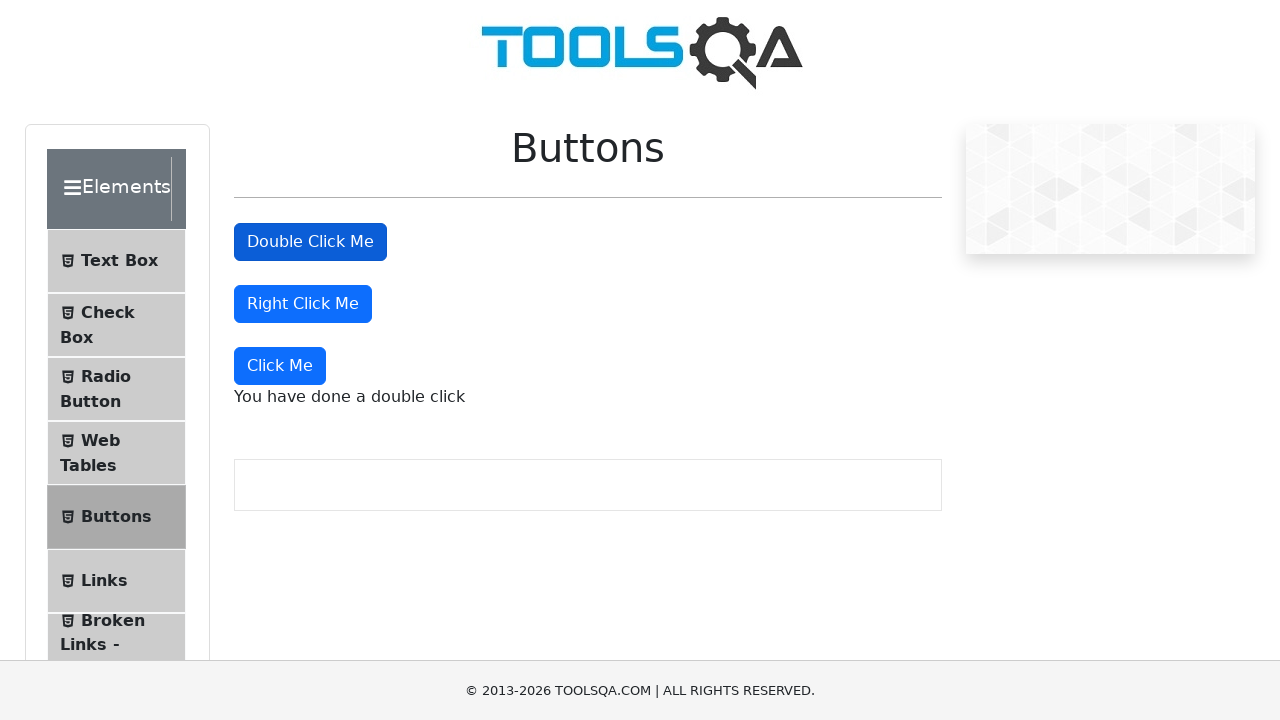

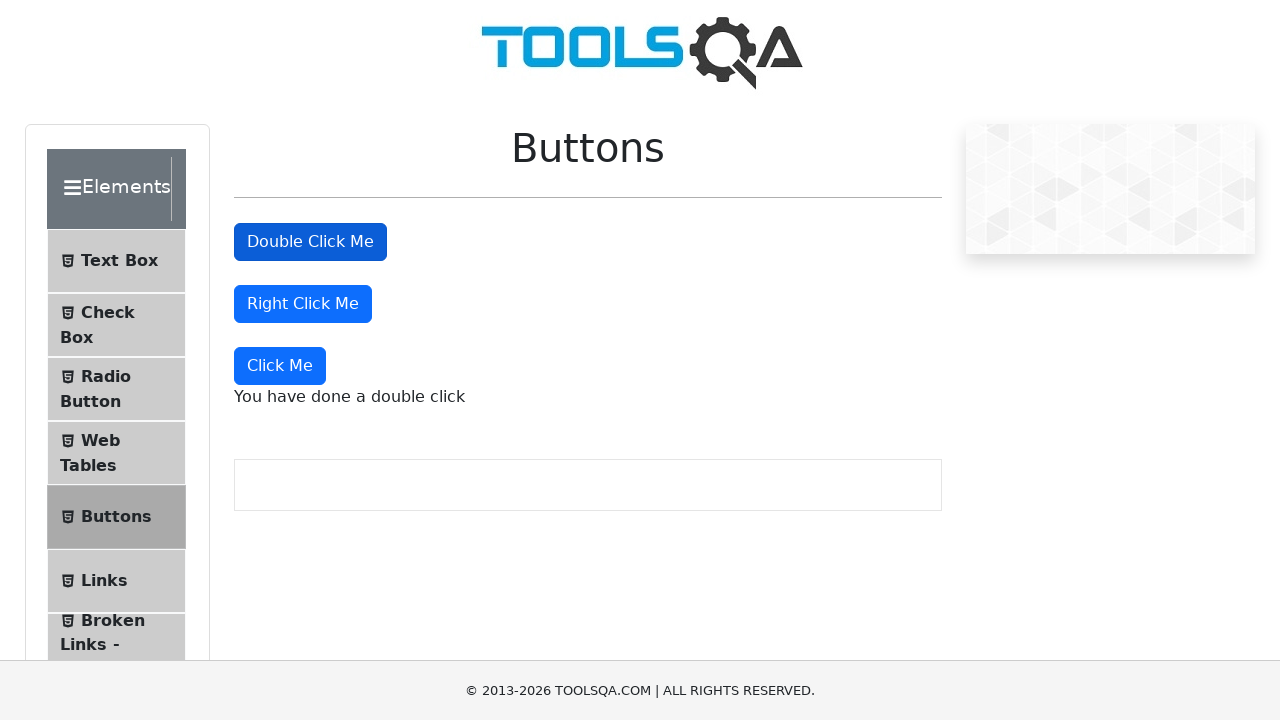